Tests dynamic loading functionality by clicking a start button, waiting for a loading icon to disappear, and verifying that "Hello World!" text appears

Starting URL: https://automationfc.github.io/dynamic-loading/

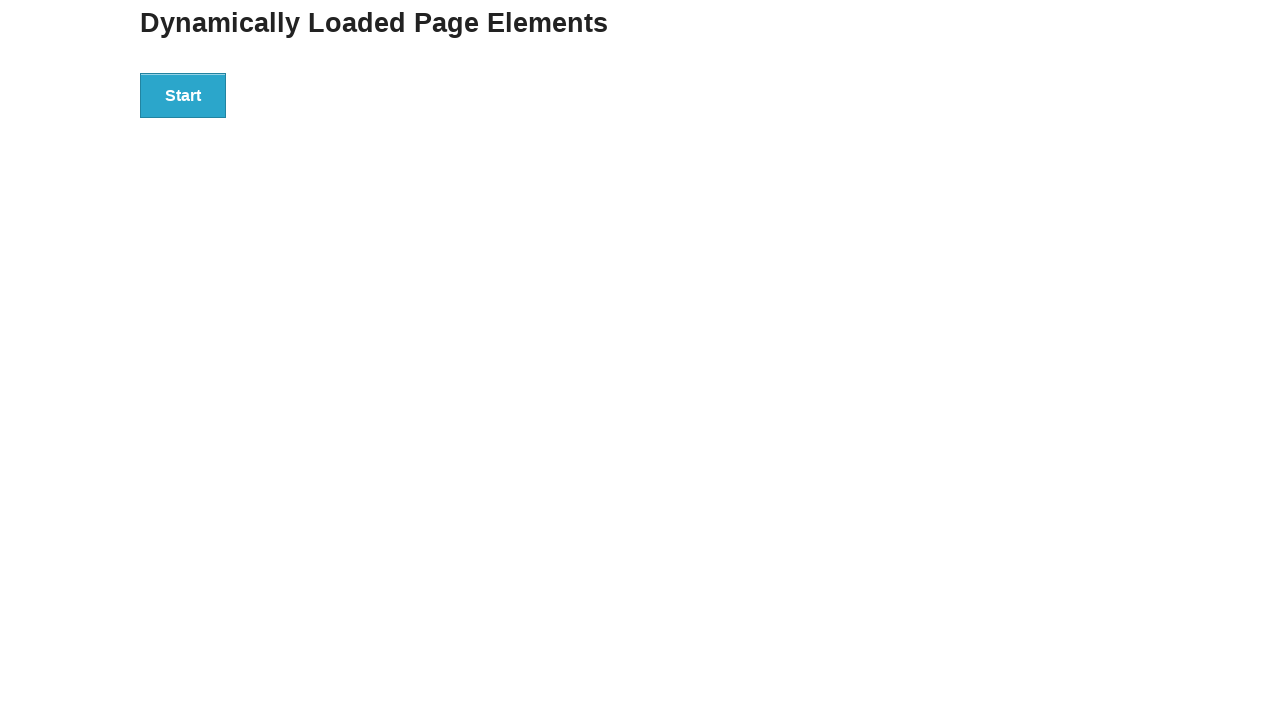

Clicked start button to trigger dynamic loading at (183, 95) on div#start>button
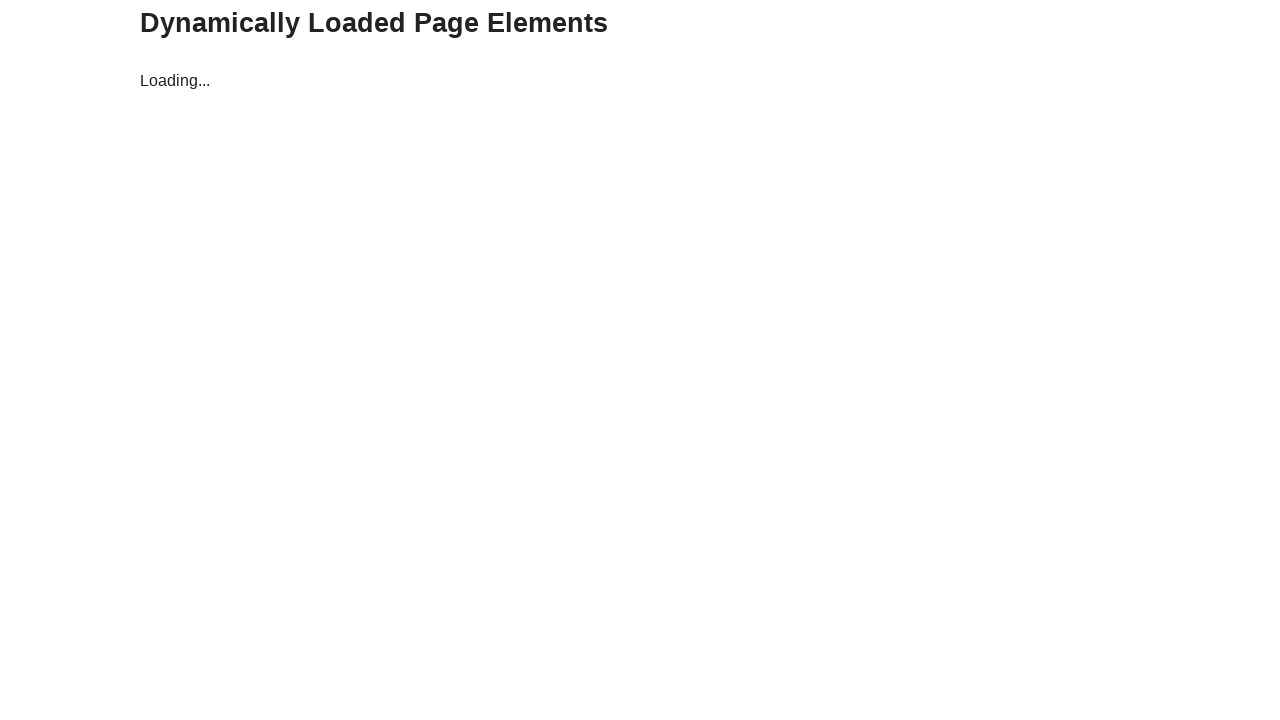

Loading icon disappeared
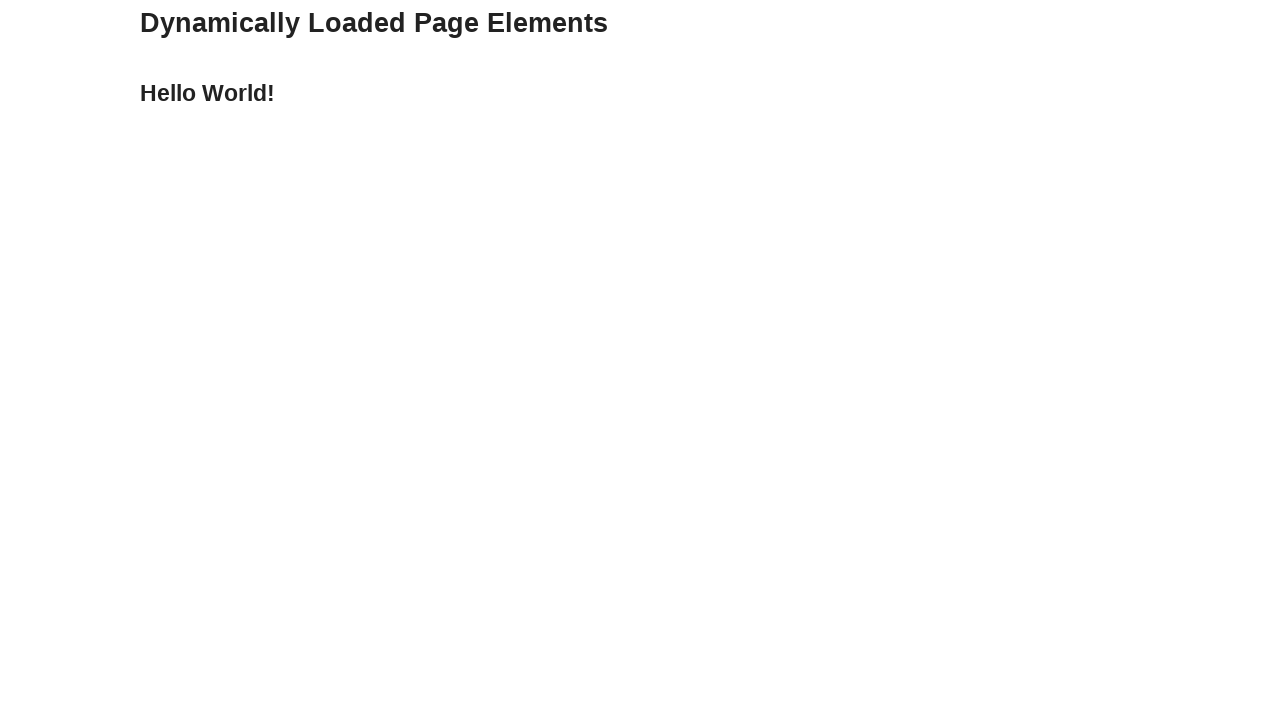

Hello World text appeared
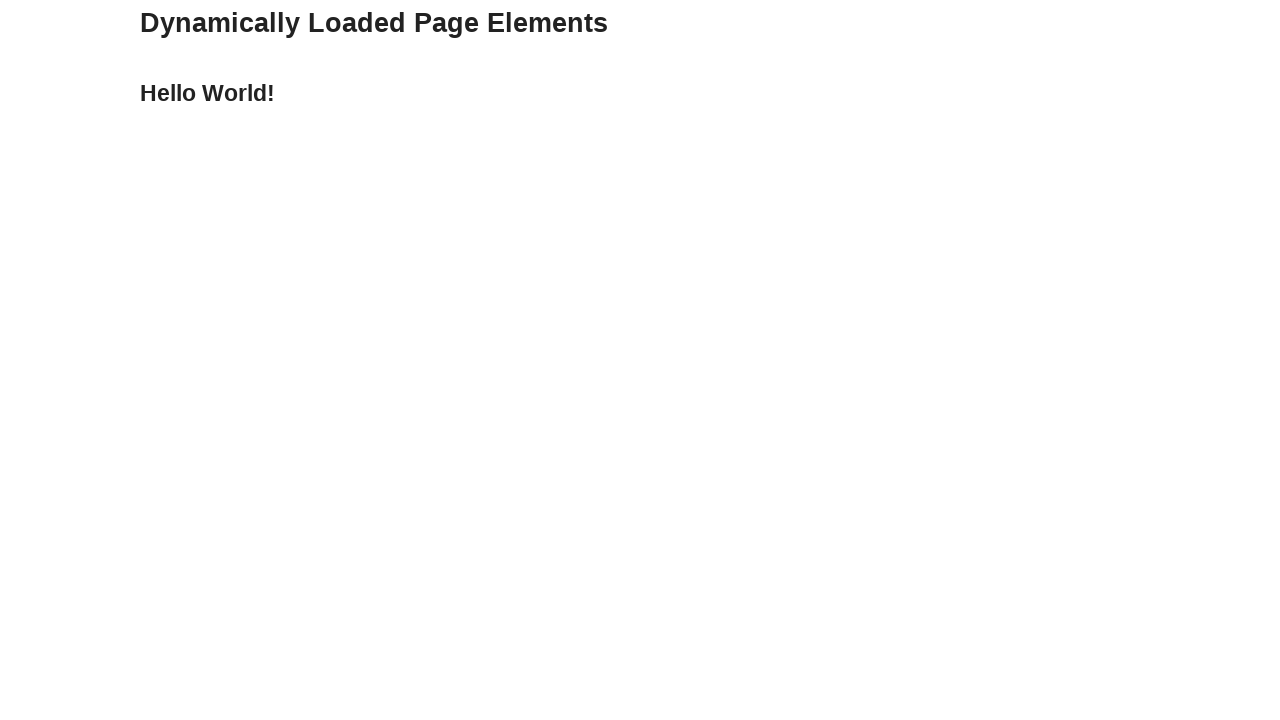

Verified that text content equals 'Hello World!'
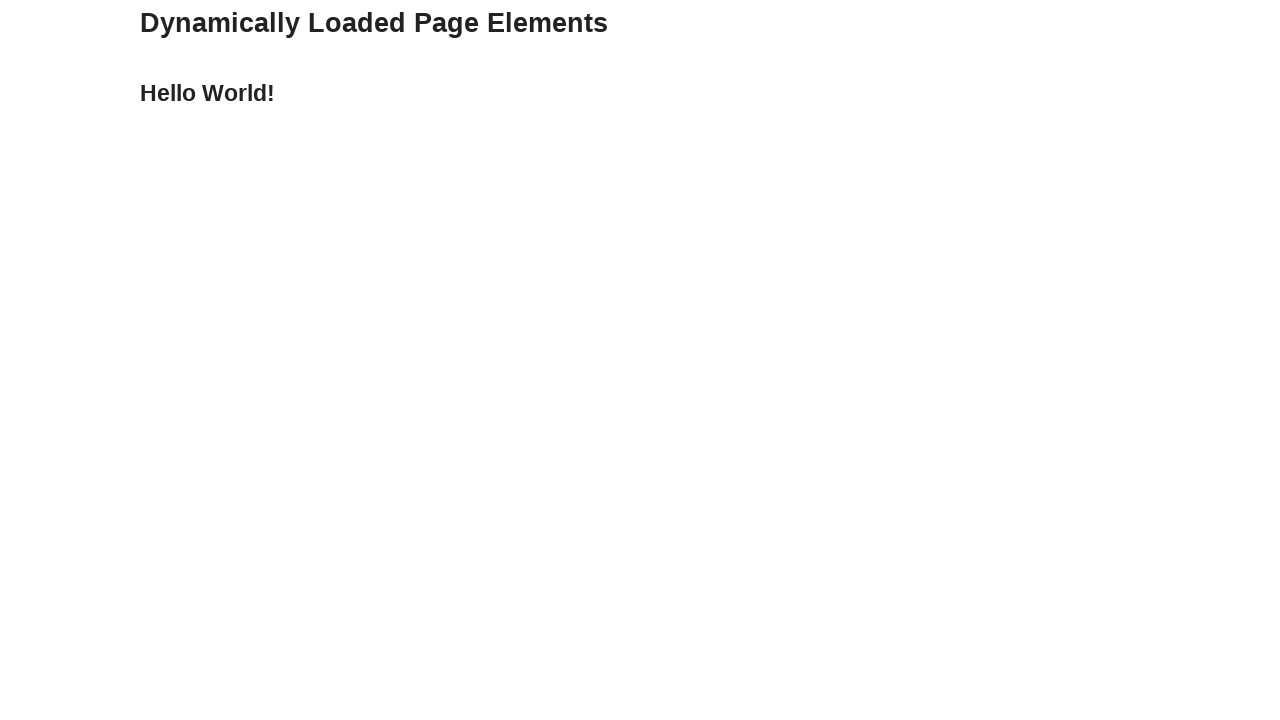

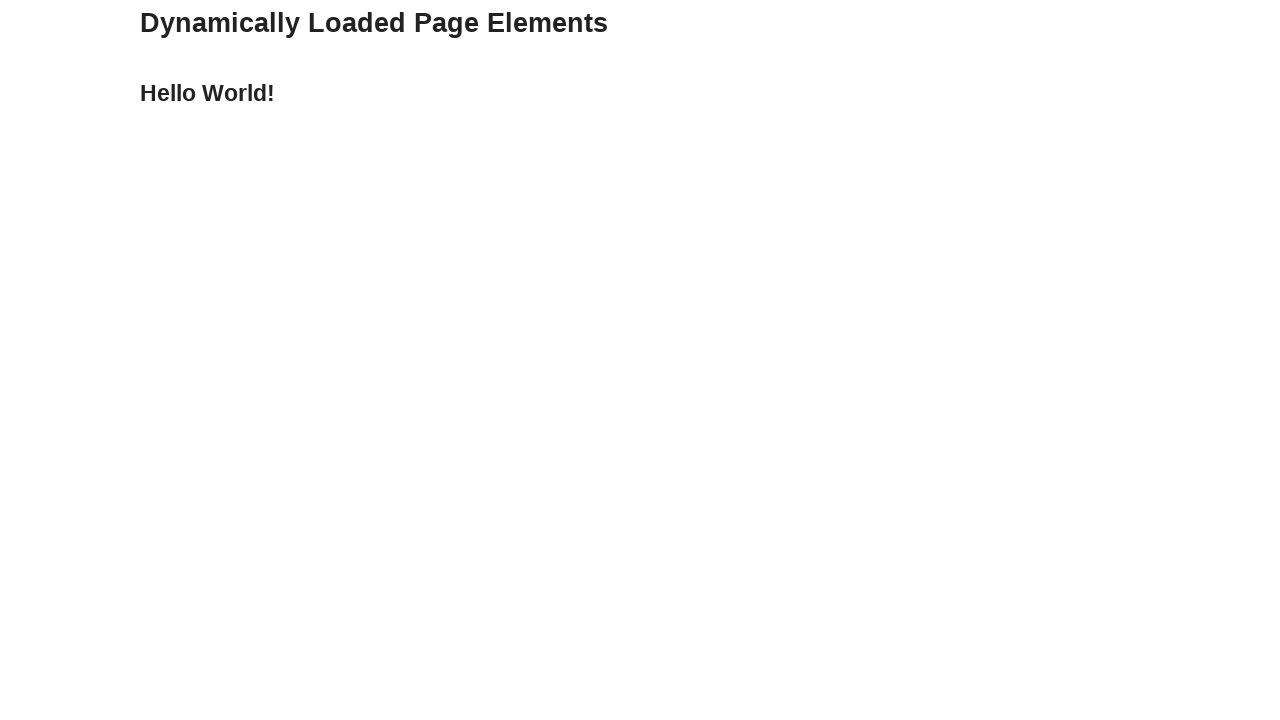